Tests image loading functionality by waiting for the third image (award image) to become visible on a page with dynamically loading images, then retrieves its src attribute.

Starting URL: https://bonigarcia.dev/selenium-webdriver-java/loading-images.html

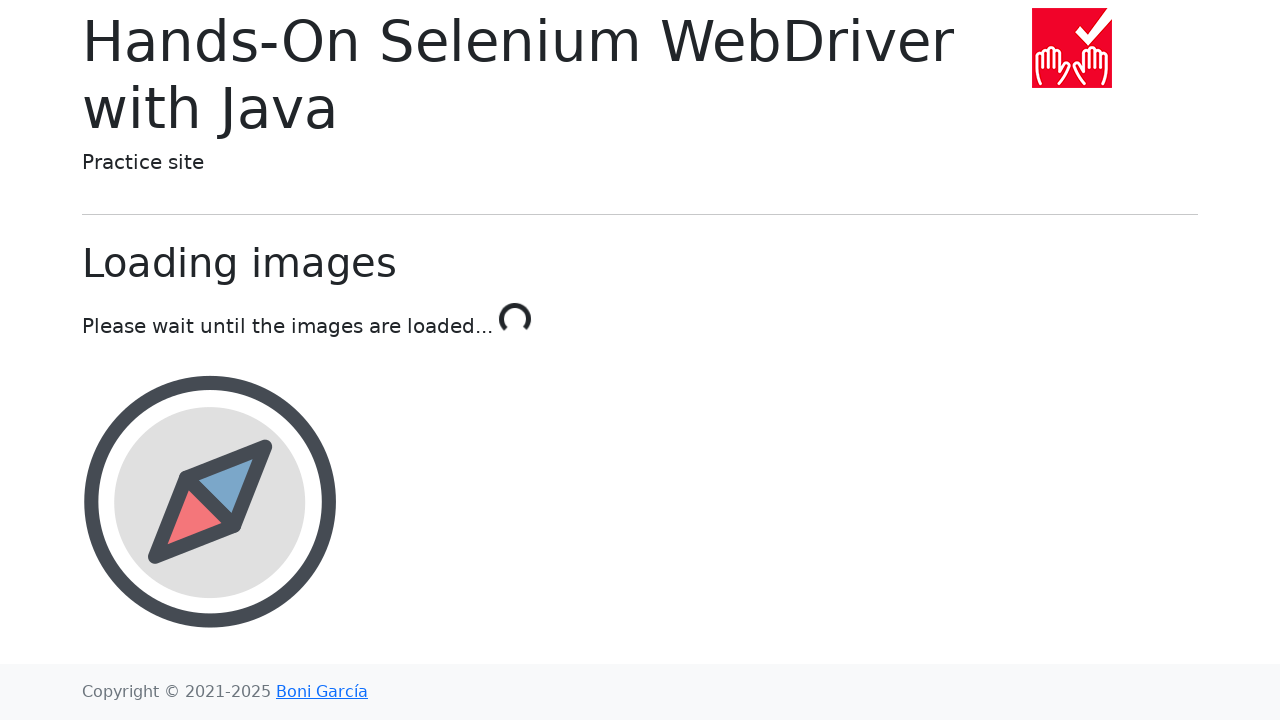

Waited for award image (3rd image) to become visible
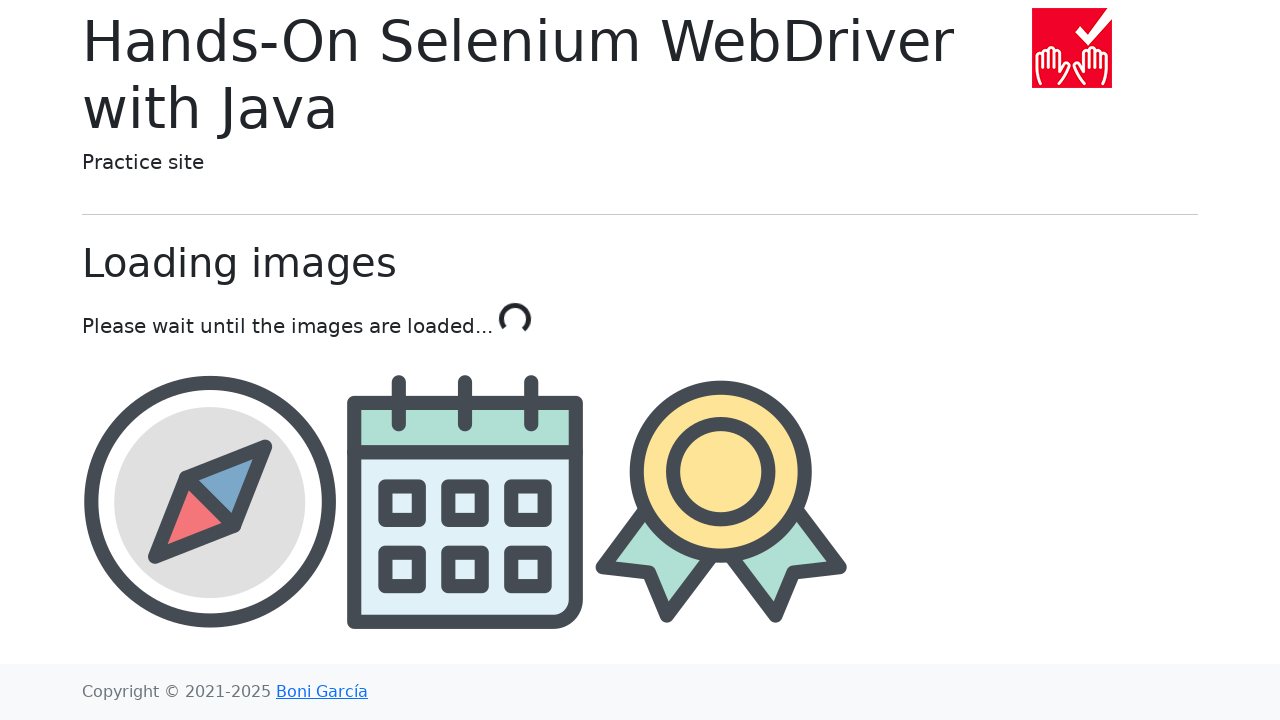

Retrieved src attribute from award image element
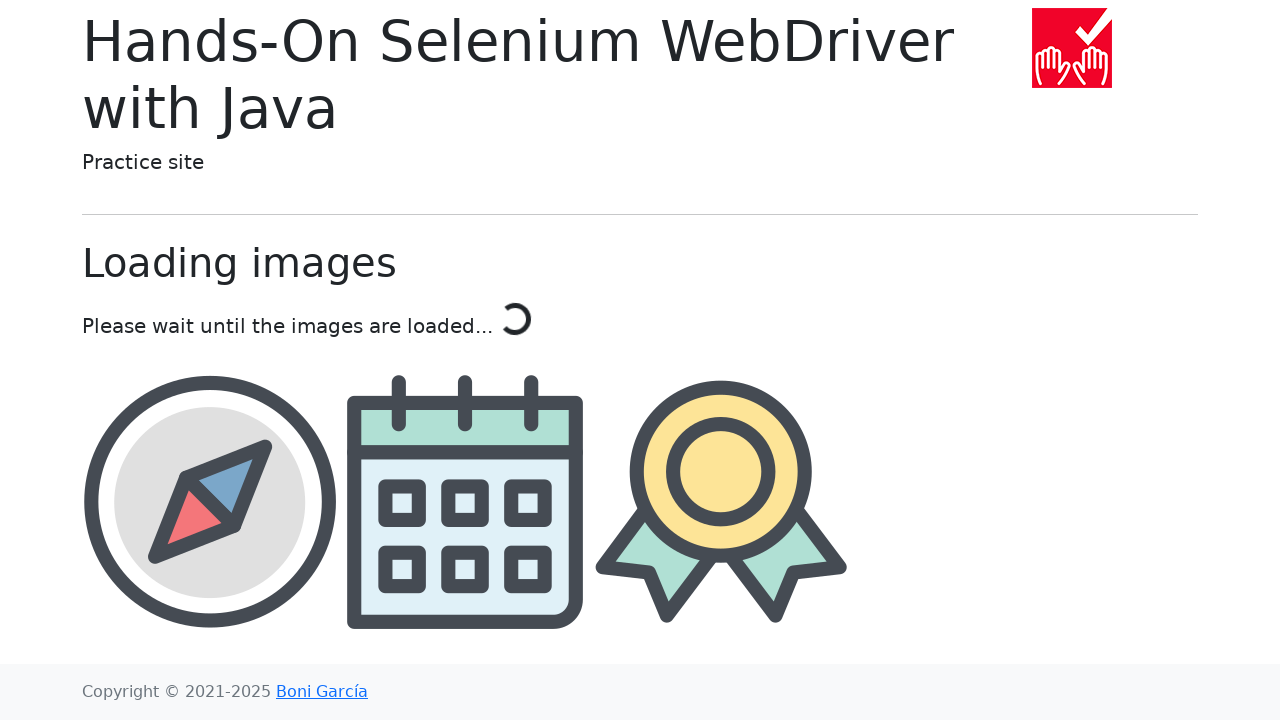

Printed award image src: img/award.png
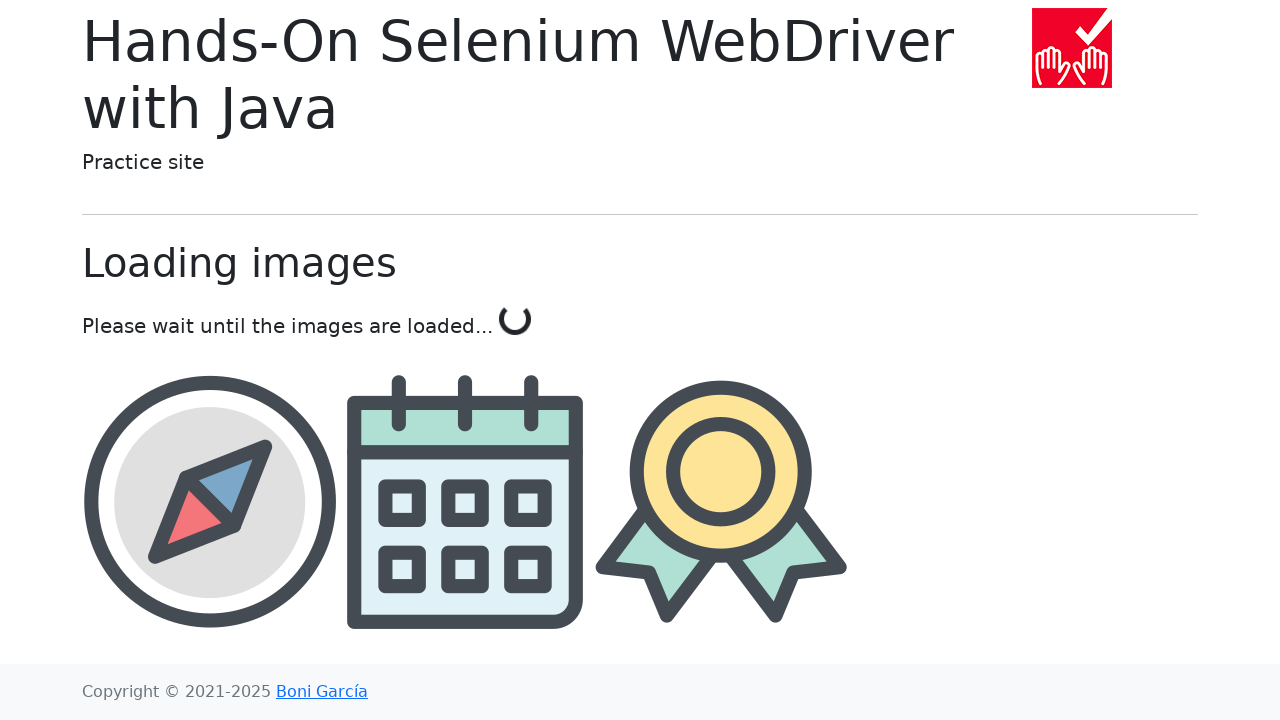

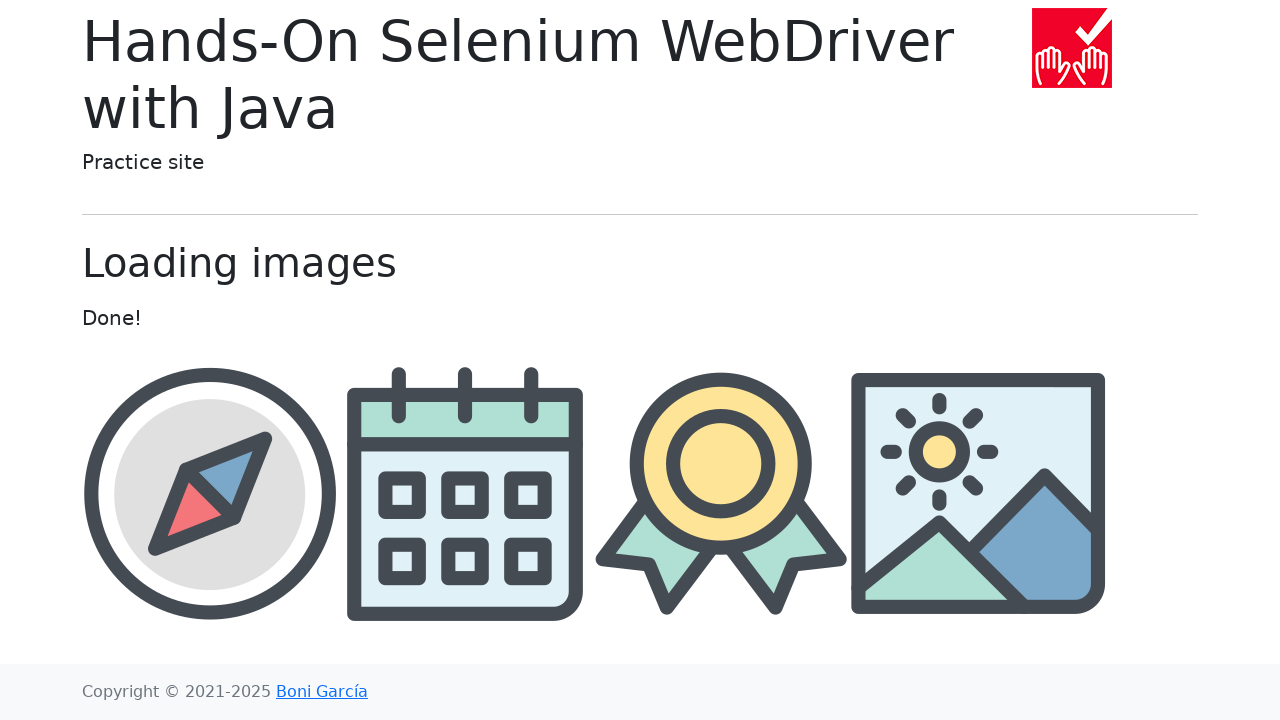